Navigates to Hepsiburada homepage and verifies the page loads successfully

Starting URL: https://www.hepsiburada.com

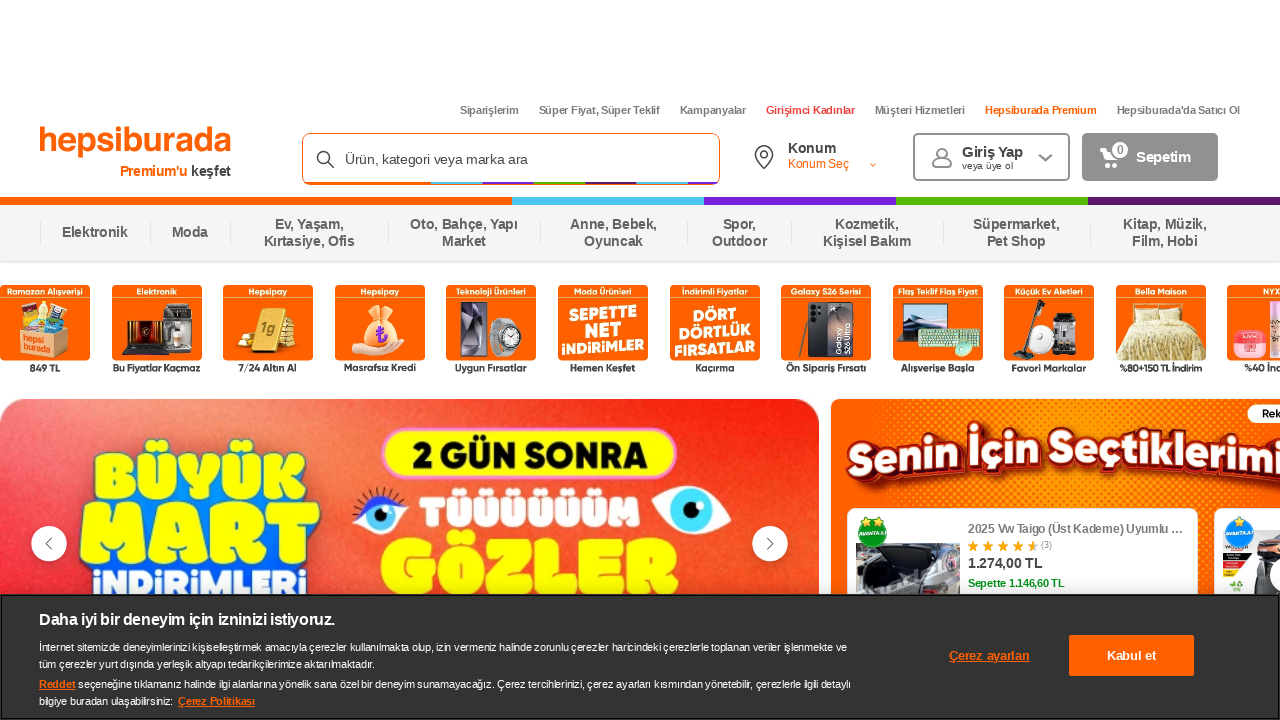

Waited for page to reach networkidle state
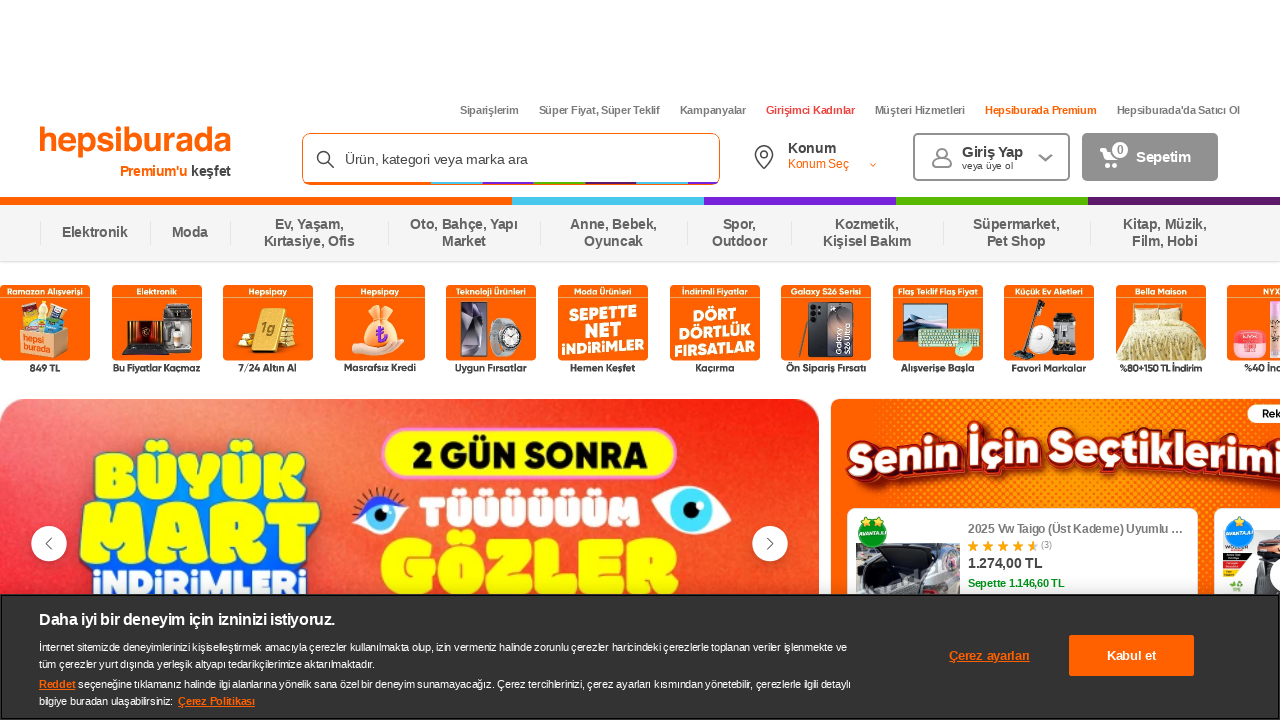

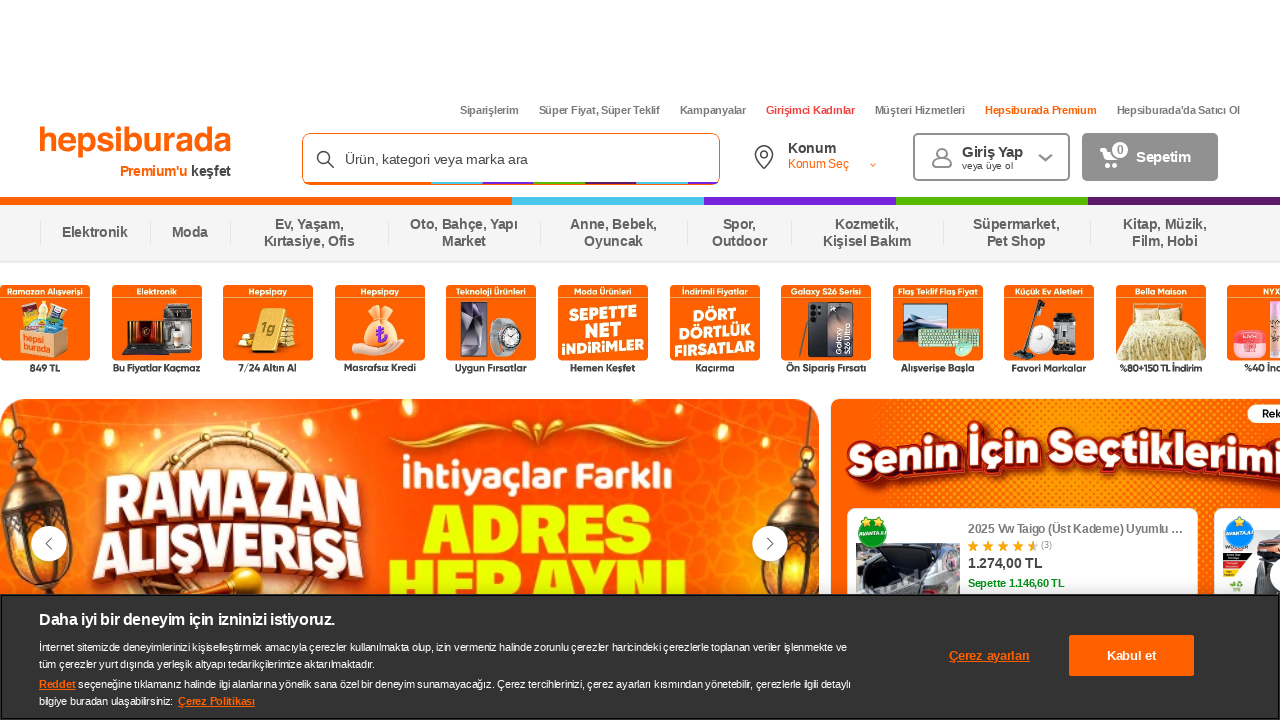